Tests web form interactions by filling text inputs, selecting radio buttons, and checking checkboxes on the Selenium test page

Starting URL: https://www.selenium.dev/selenium/web/web-form.html

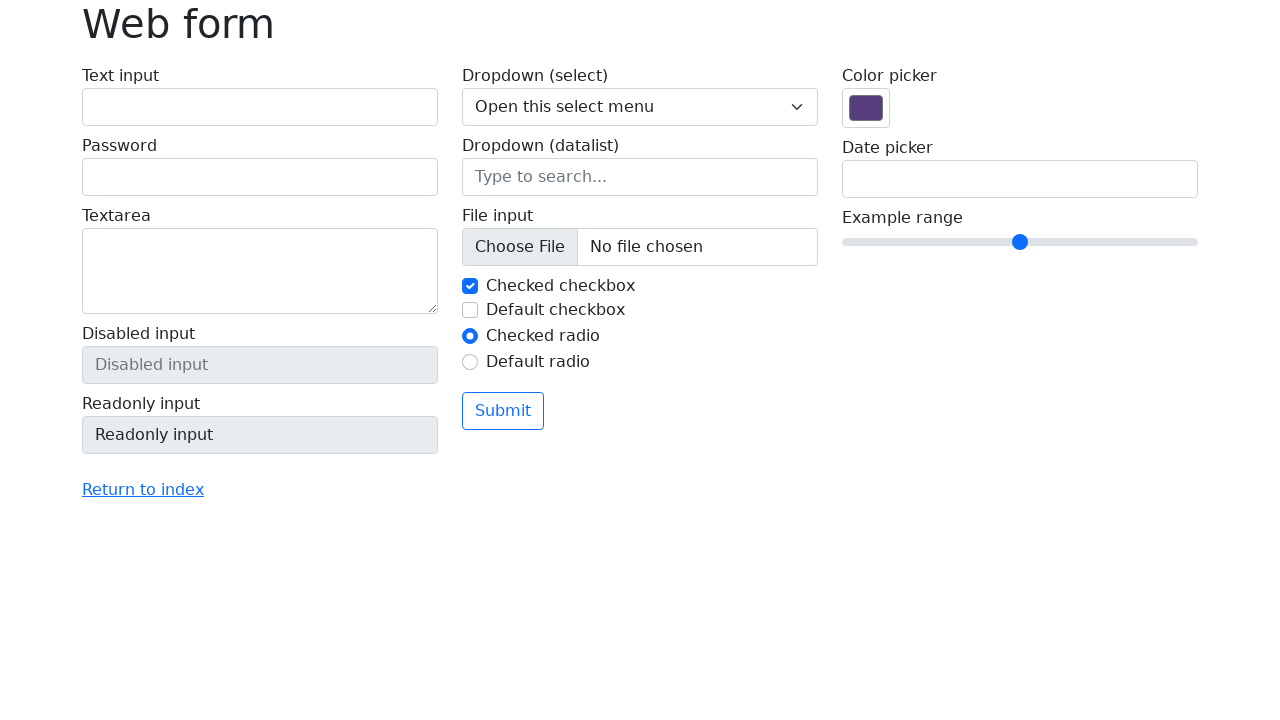

Navigated to Selenium test web form page
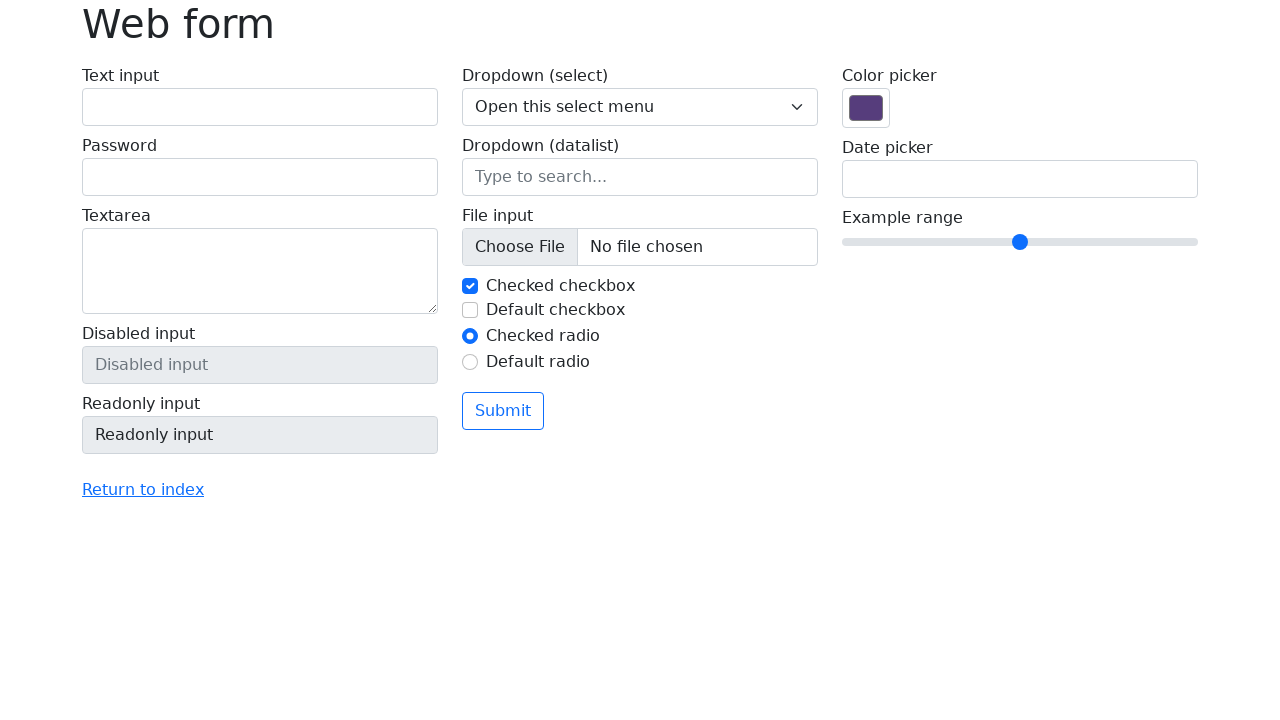

Filled text input field with 'T1' on #my-text-id
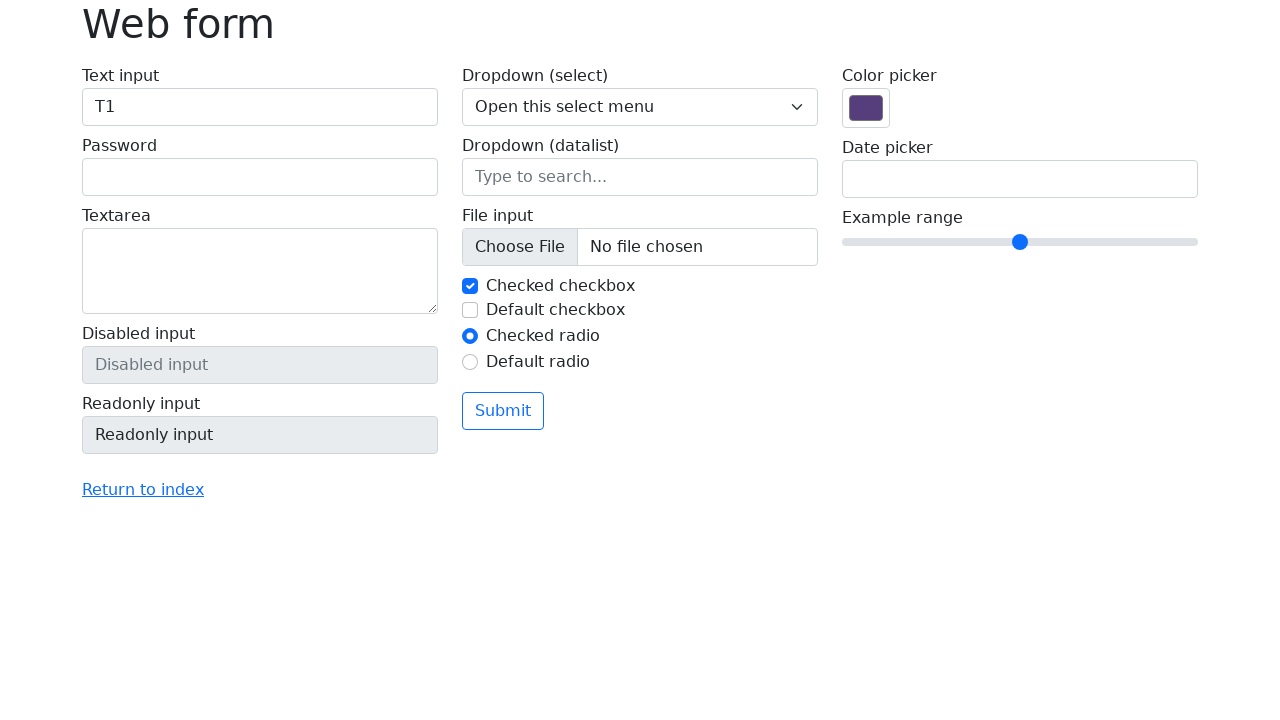

Filled password input field with 'T2' on input[name='my-password']
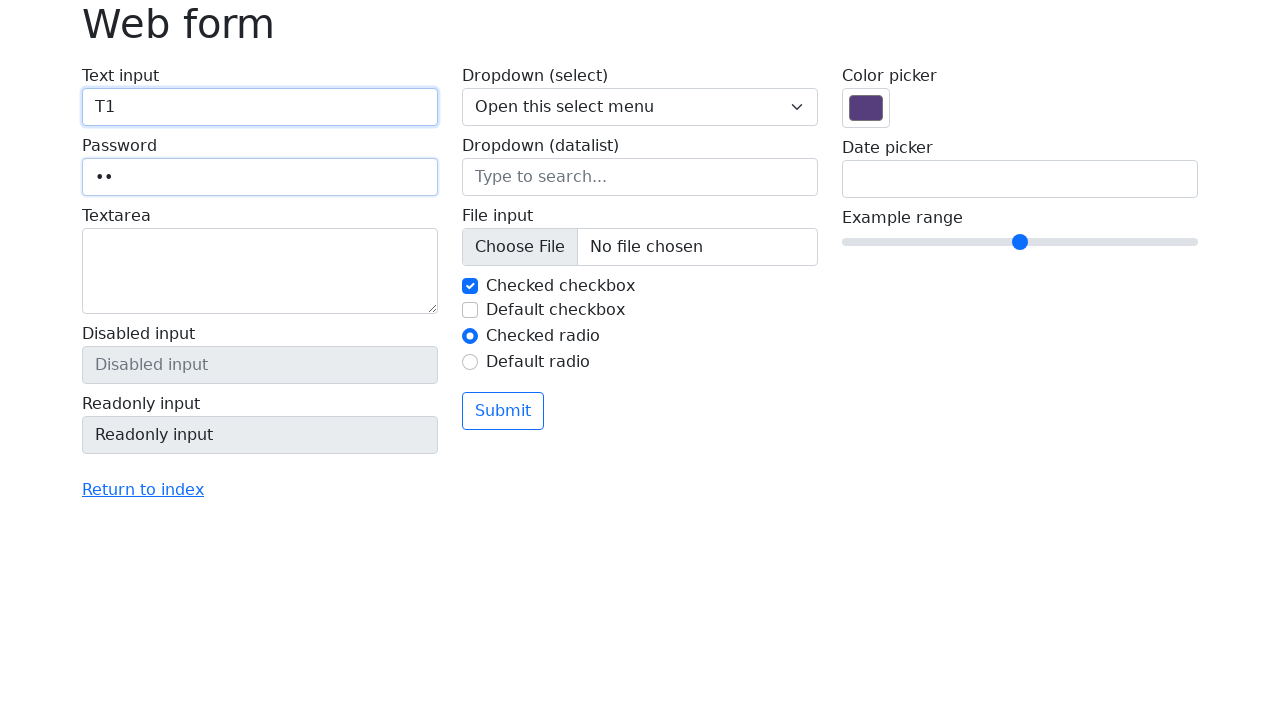

Filled textarea field with 'T3' on textarea[name='my-textarea']
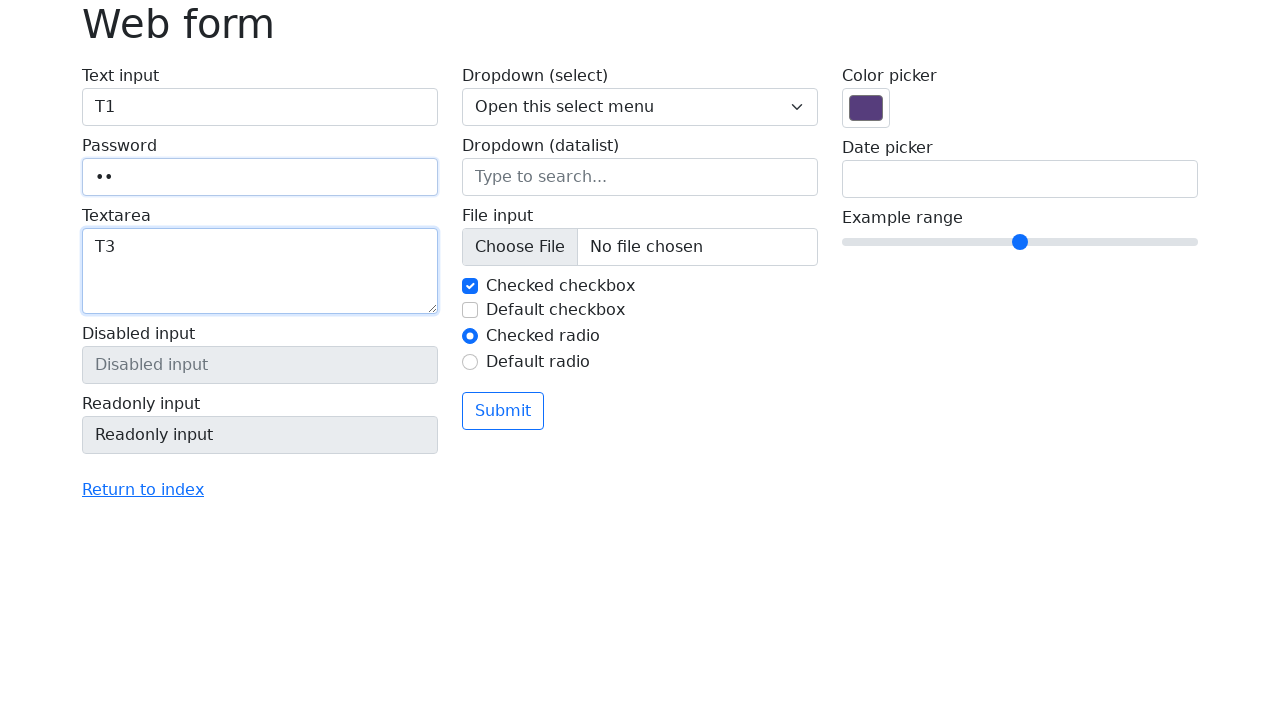

Selected first radio button at (470, 336) on #my-radio-1
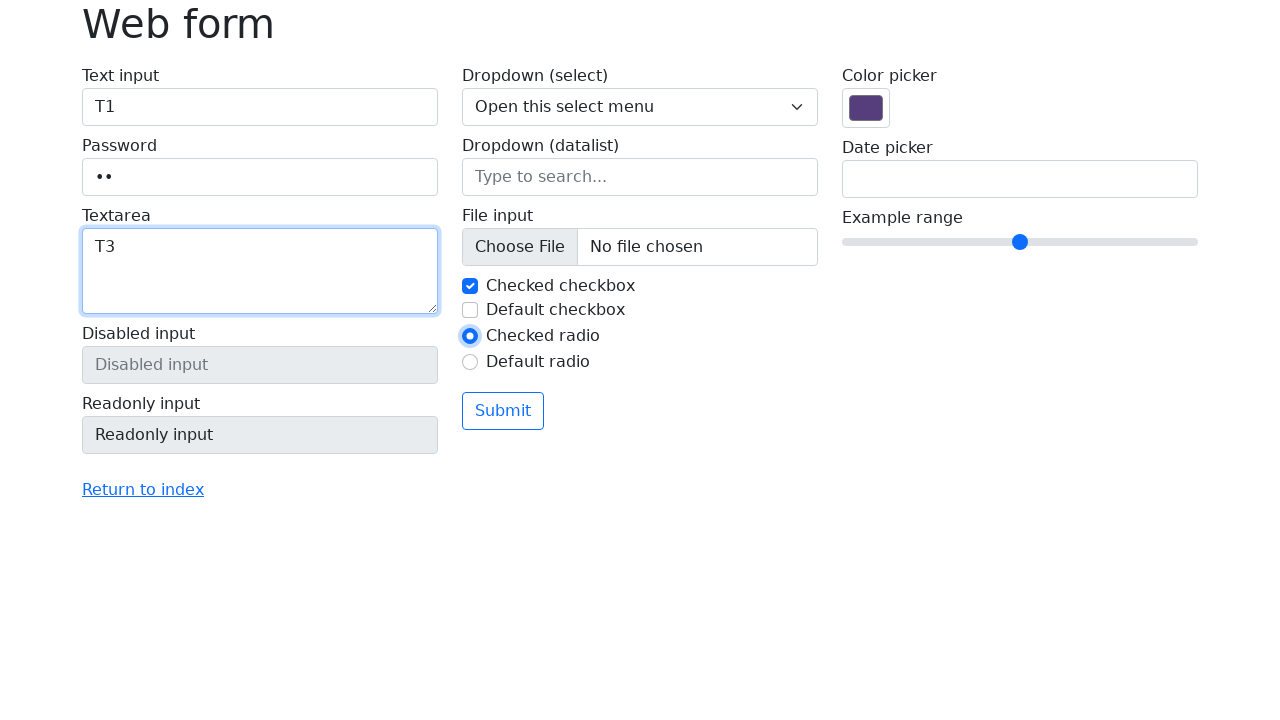

Selected second radio button at (470, 362) on #my-radio-2
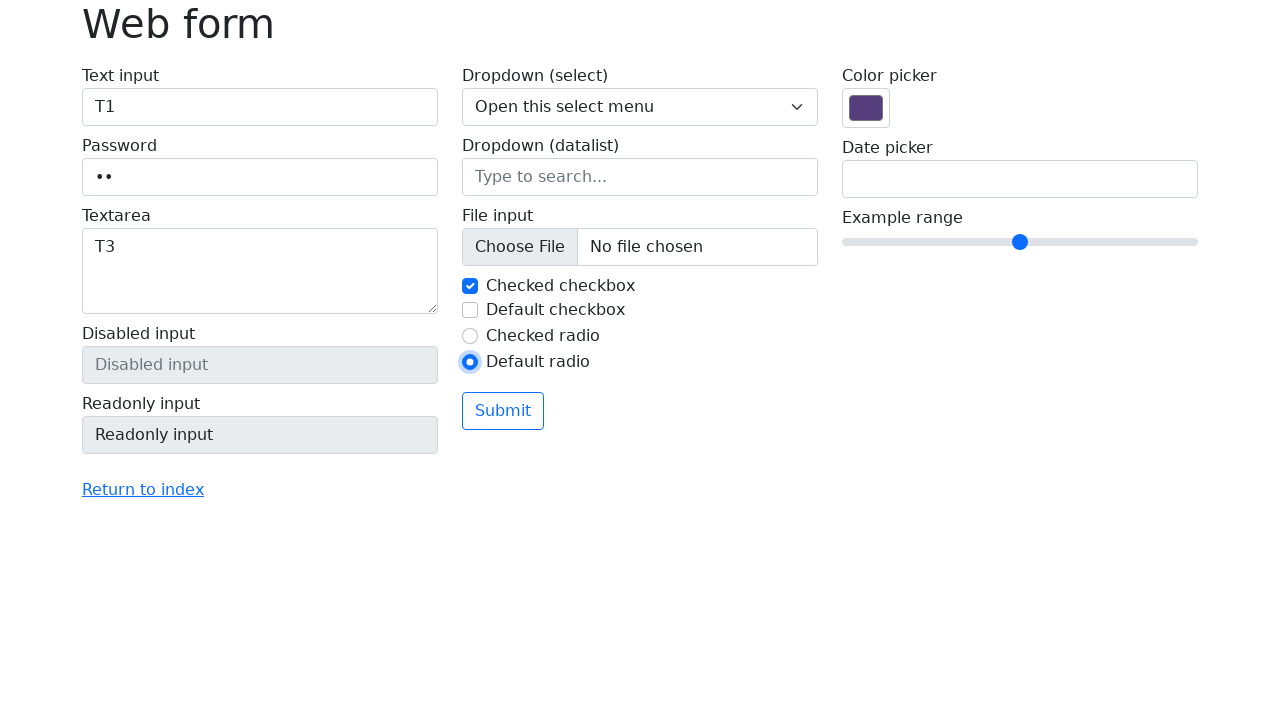

Checked first checkbox at (470, 286) on #my-check-1
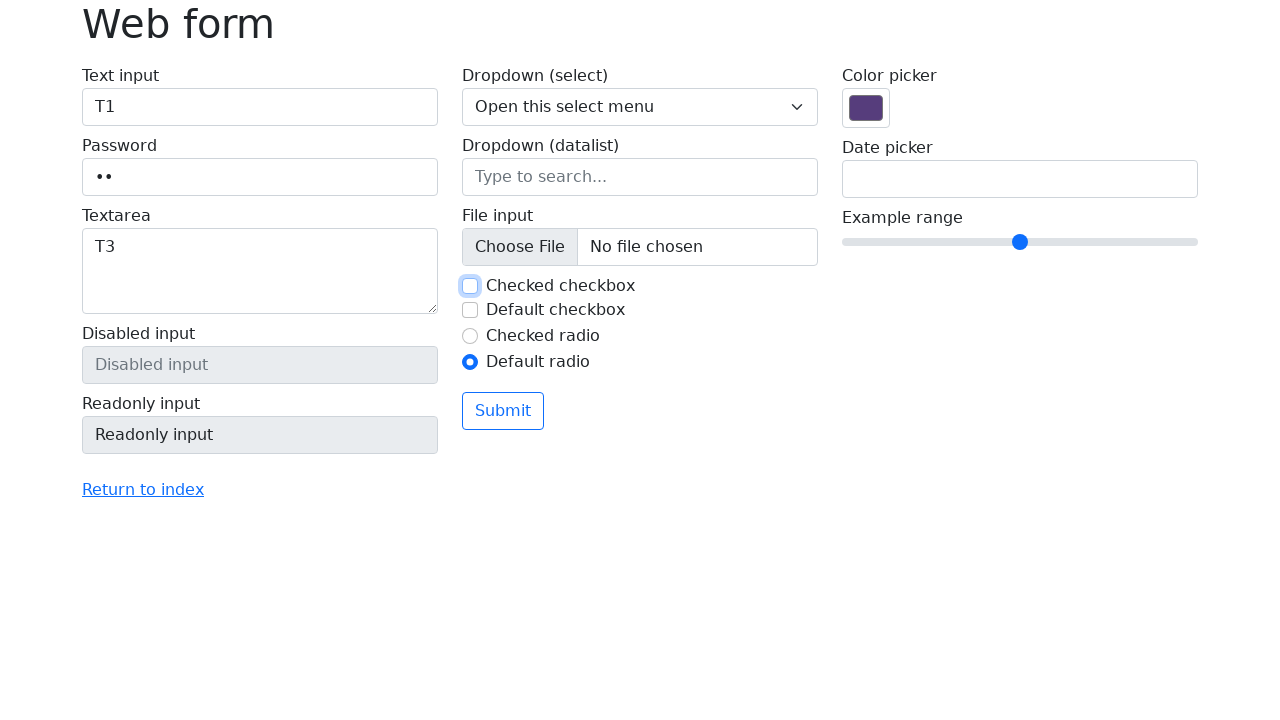

Checked second checkbox at (470, 310) on #my-check-2
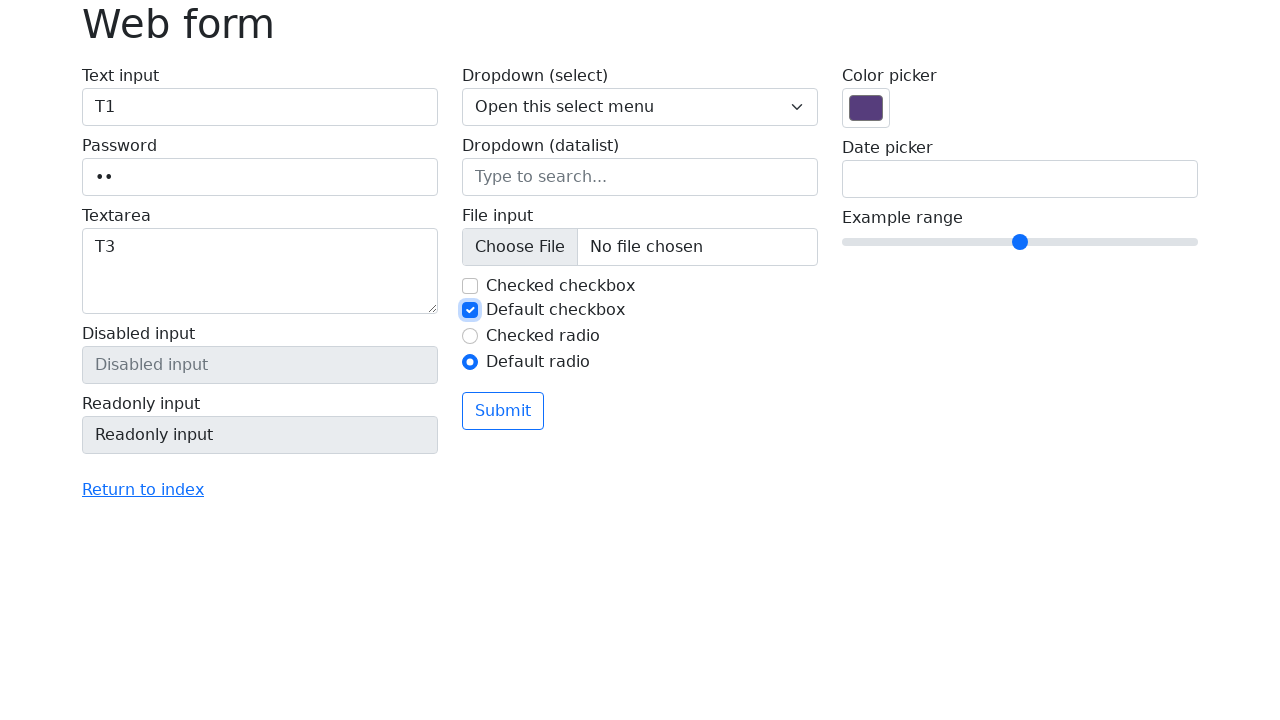

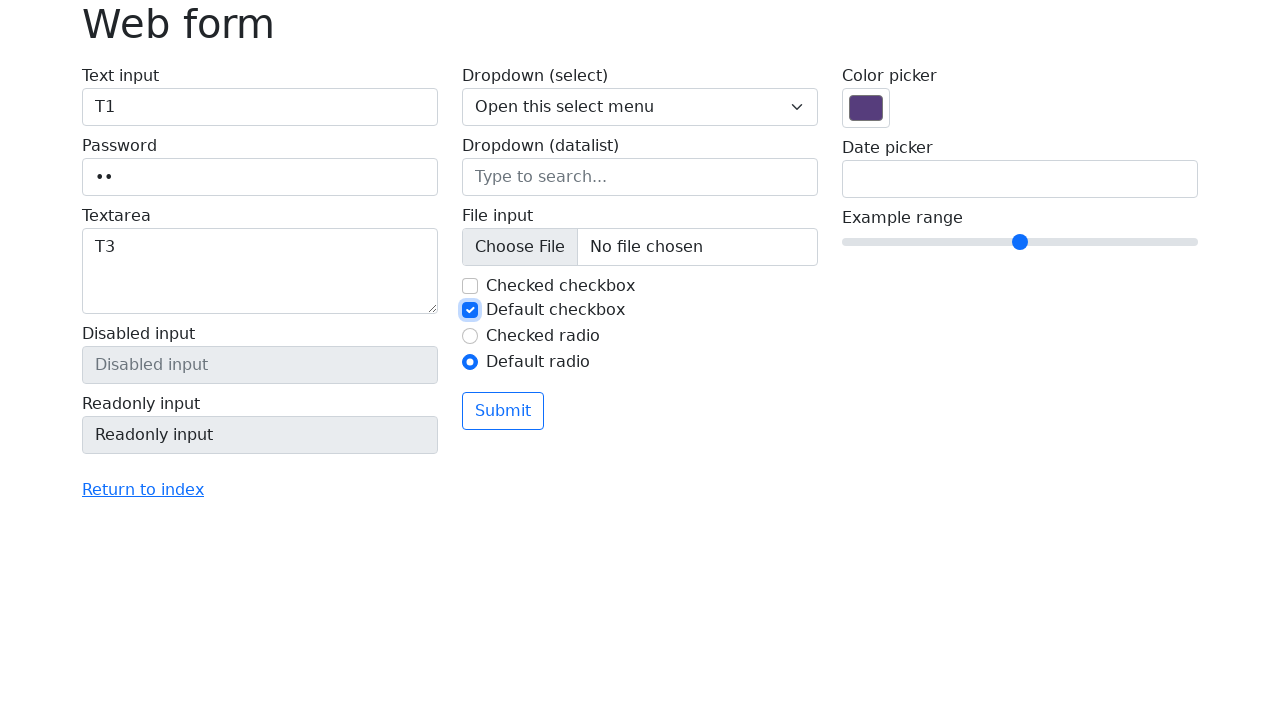